Tests clicking a button using Actions class by navigating to the login page and clicking the radius-styled button

Starting URL: https://the-internet.herokuapp.com/login

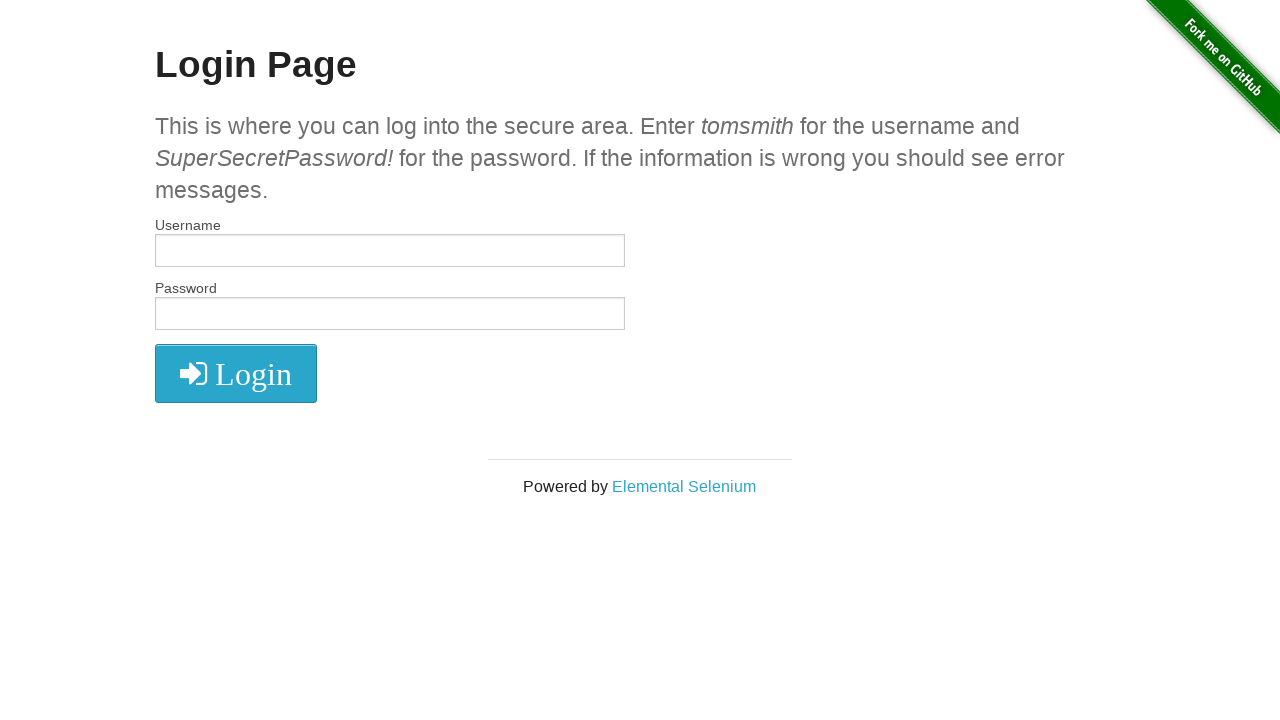

Navigated to login page at https://the-internet.herokuapp.com/login
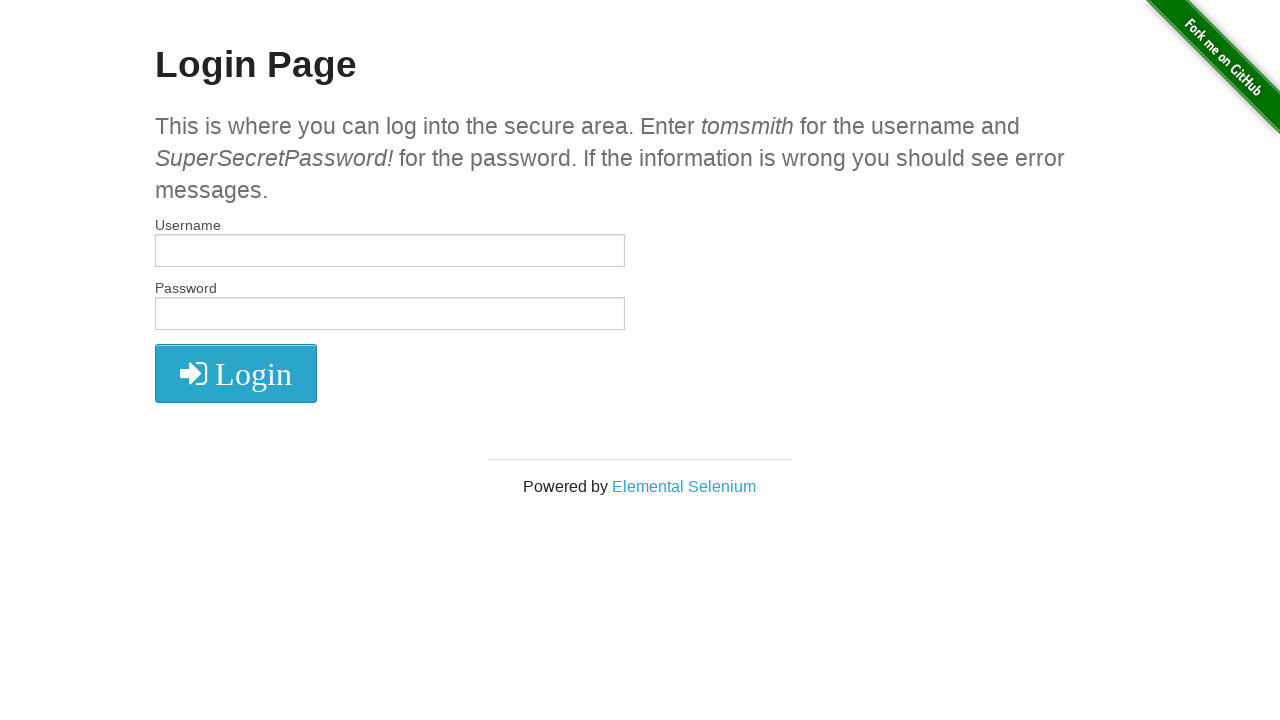

Clicked the radius-styled button on the login page at (236, 373) on .radius
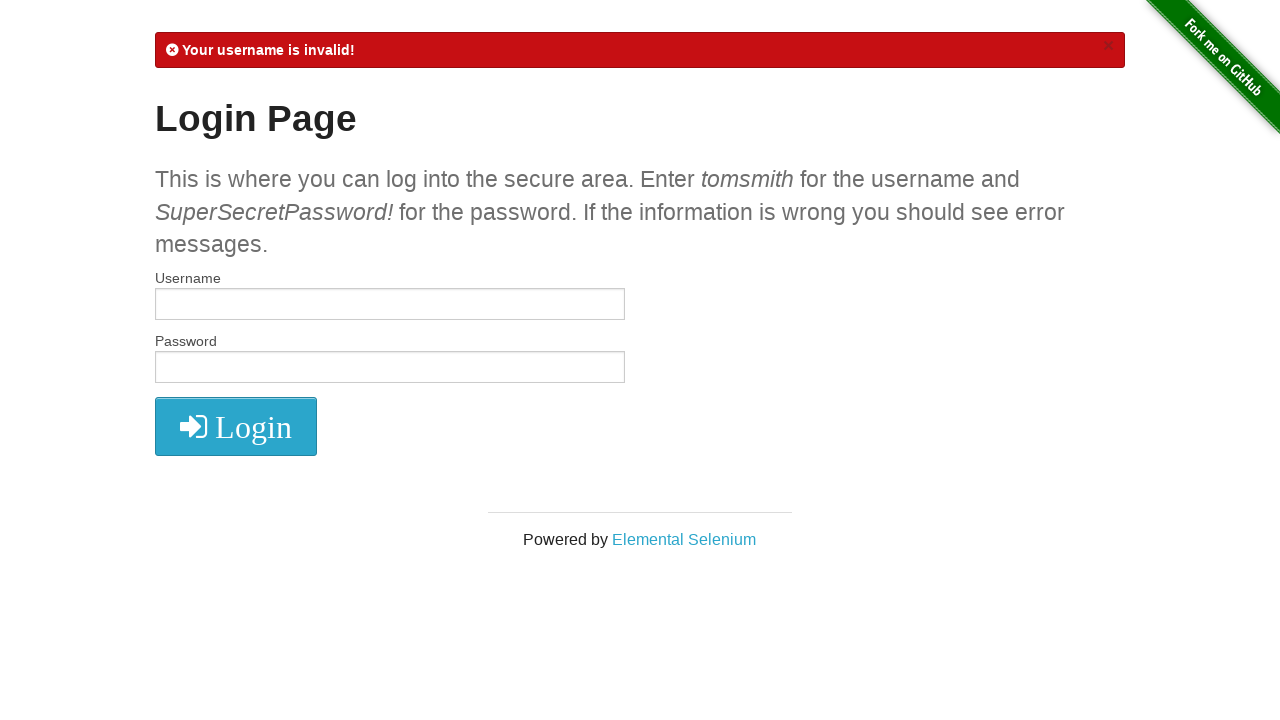

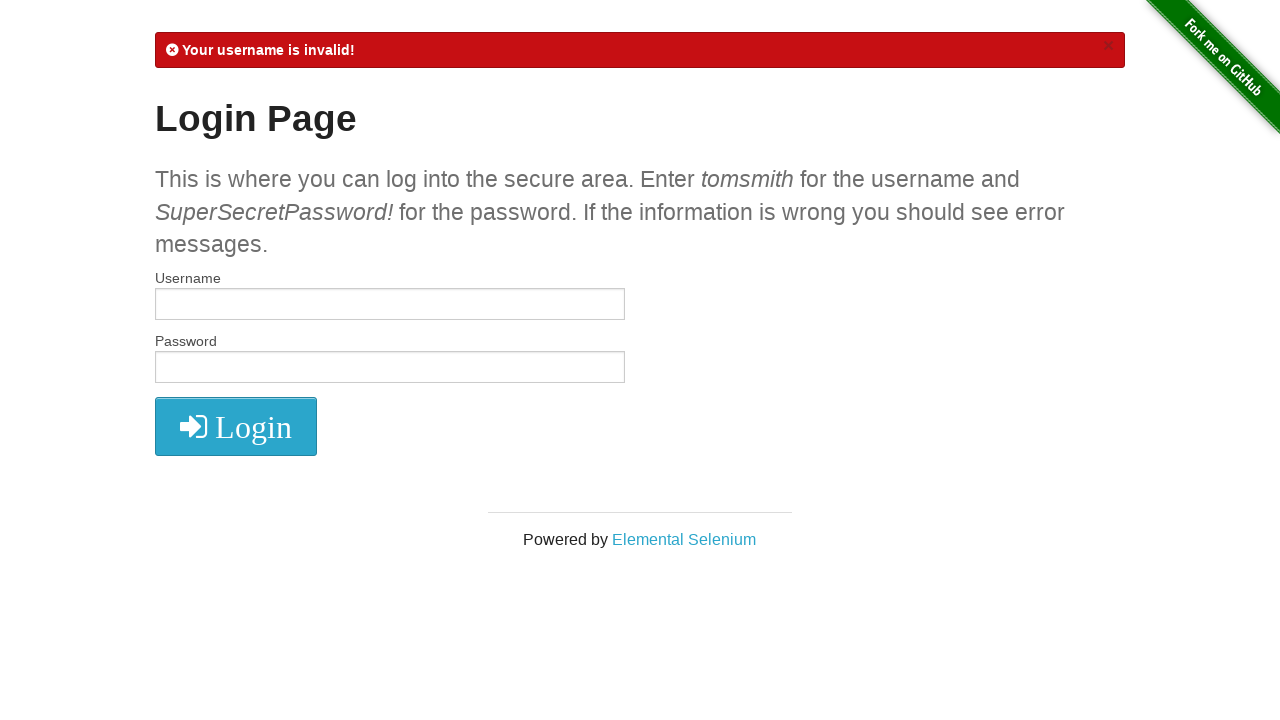